Tests dropdown/select functionality on a practice website by selecting an option from a standard select dropdown and then interacting with an autocomplete dropdown component

Starting URL: https://www.leafground.com/select.xhtml

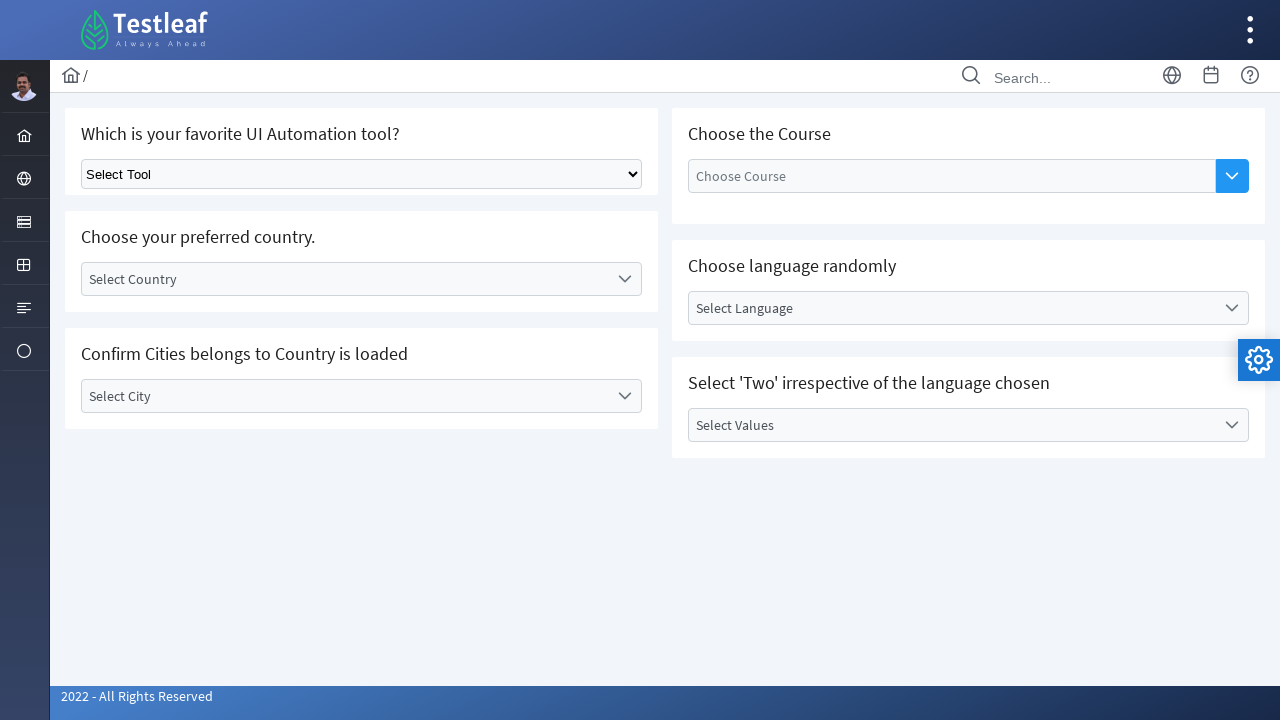

Selected second option (index 1) from standard select dropdown on //div[@class='grid formgrid']//select
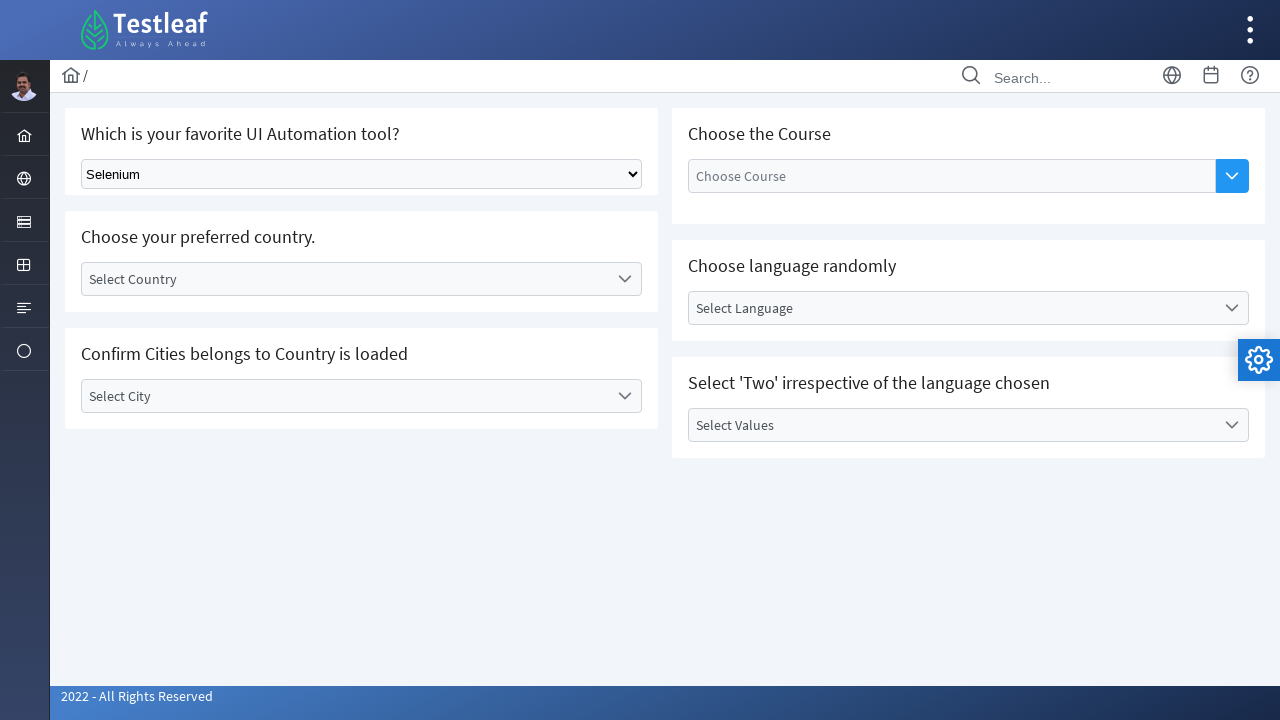

Clicked autocomplete dropdown button to open it at (1232, 176) on button.ui-autocomplete-dropdown
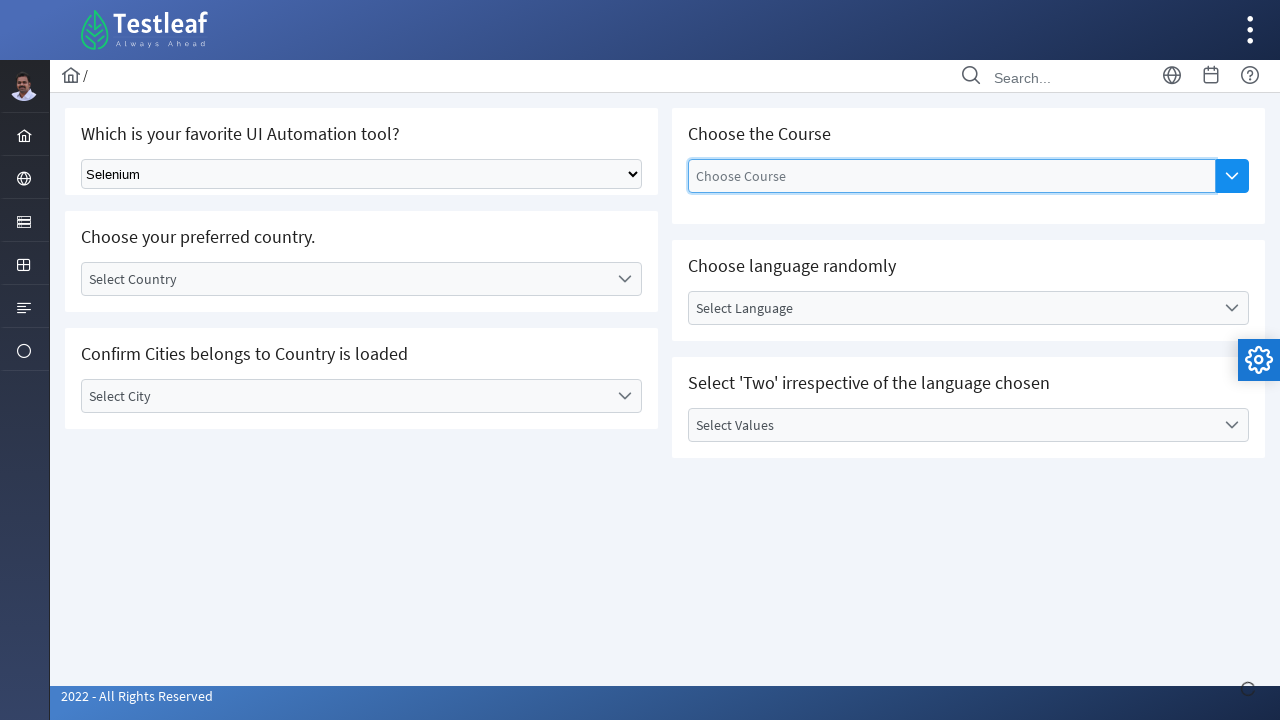

Autocomplete dropdown panel appeared with options
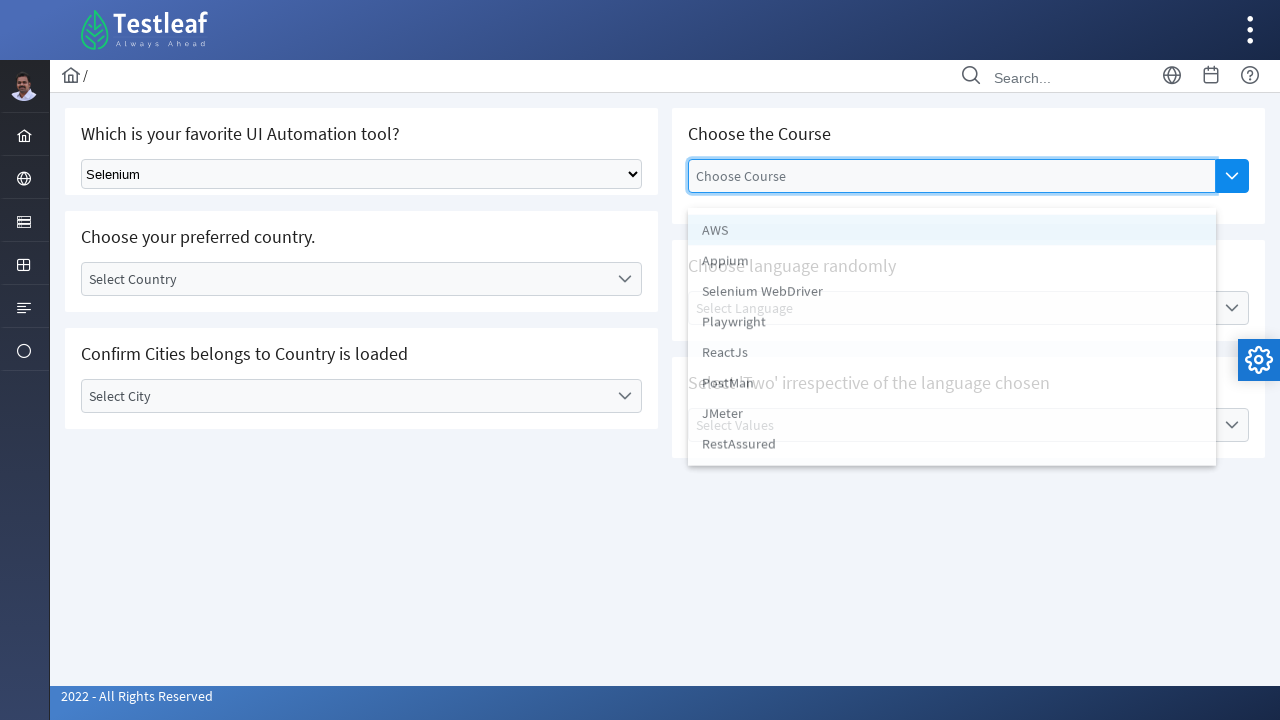

Selected third option from autocomplete dropdown panel at (952, 295) on span.ui-autocomplete-panel li:nth-child(3)
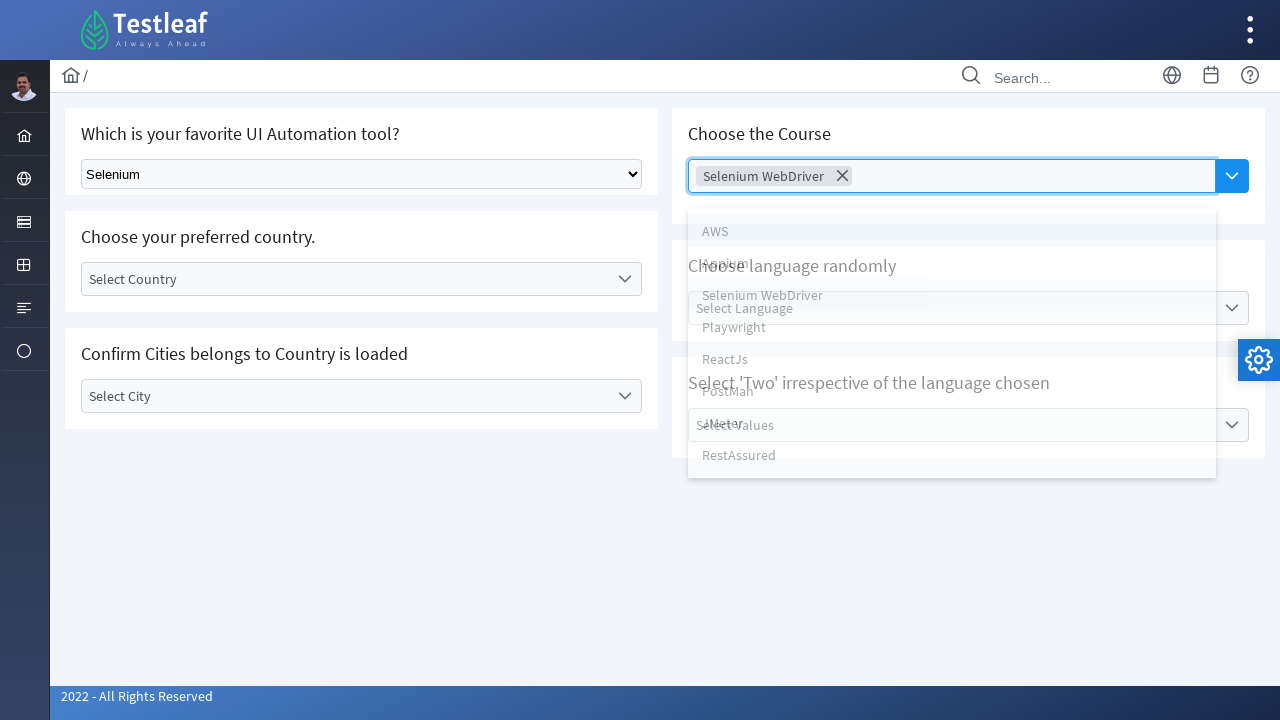

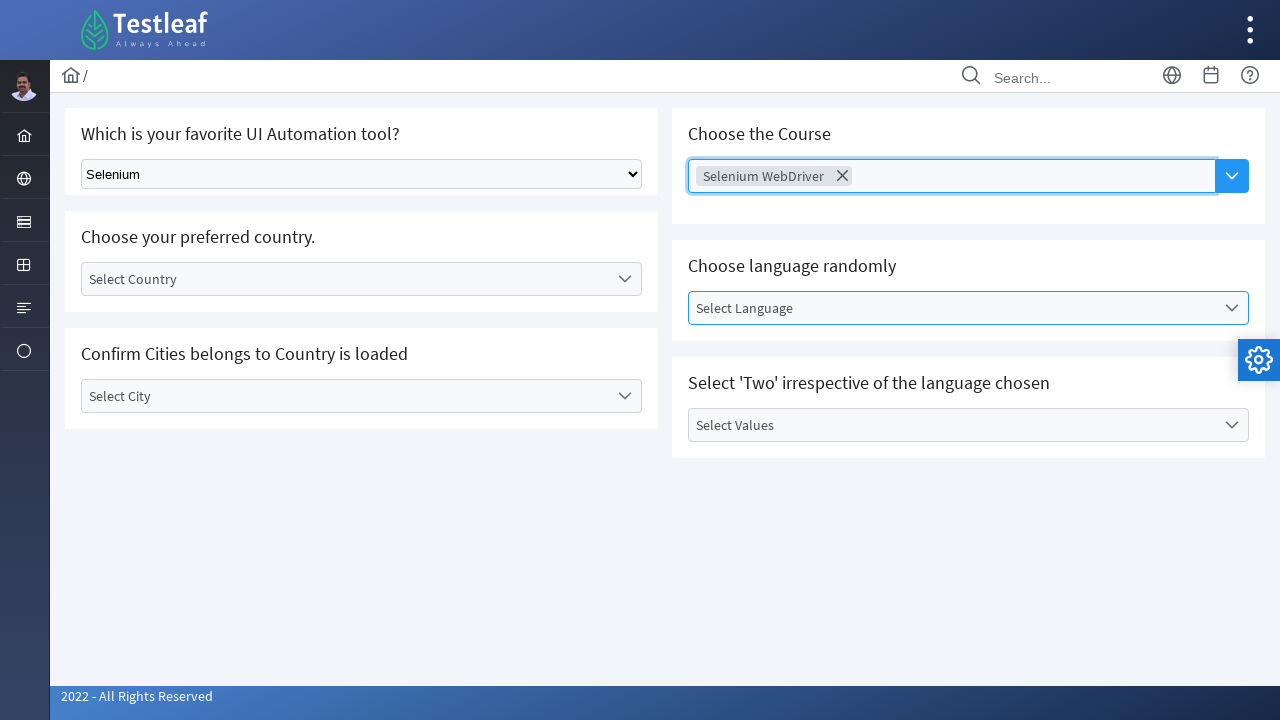